Tests dropdown functionality by selecting a state value from a dropdown menu on the Udyam registration website and verifying the dropdown is present and functional.

Starting URL: https://udyamregister.org/

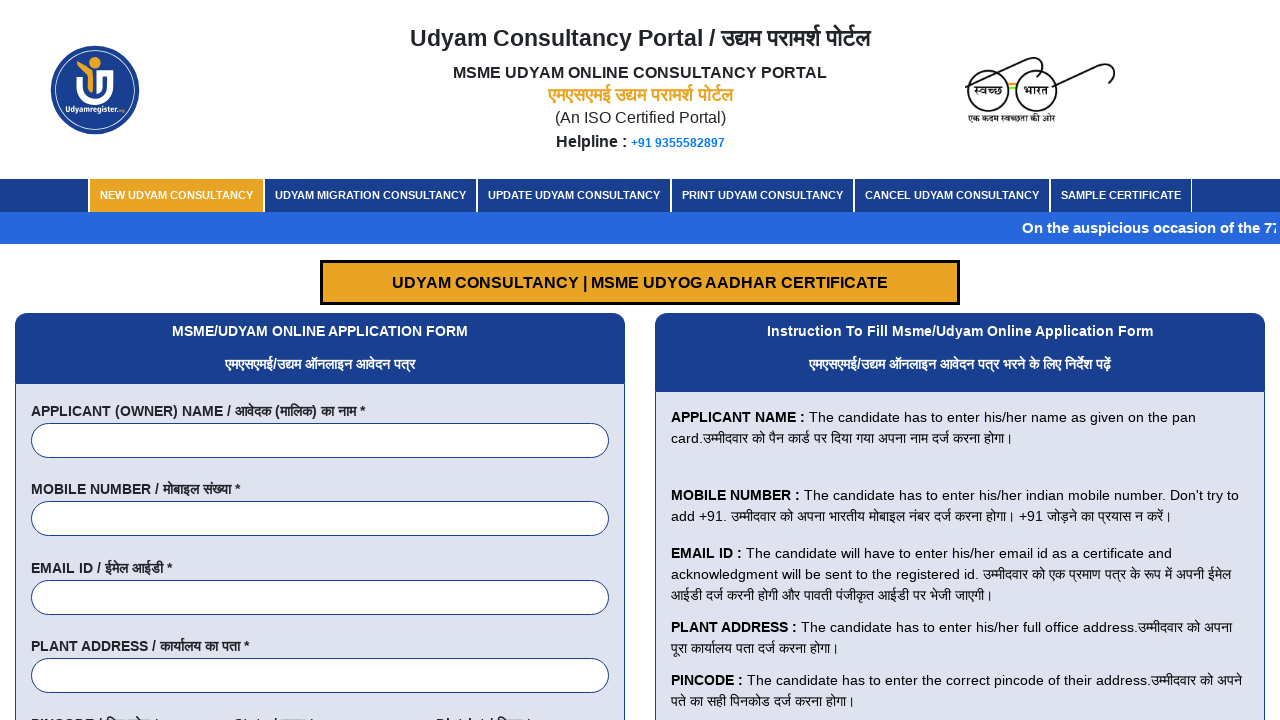

State dropdown selector '#office-state' is now visible
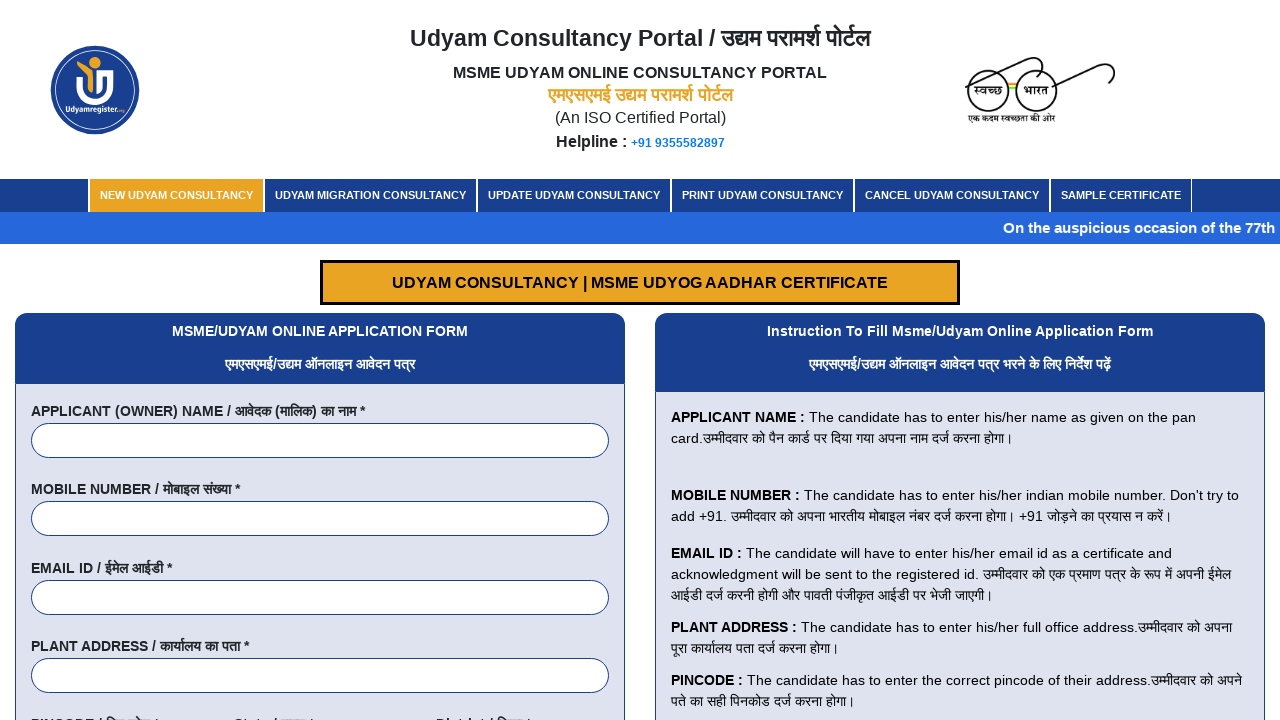

Selected 'Uttar_Pradesh' from the state dropdown on #office-state
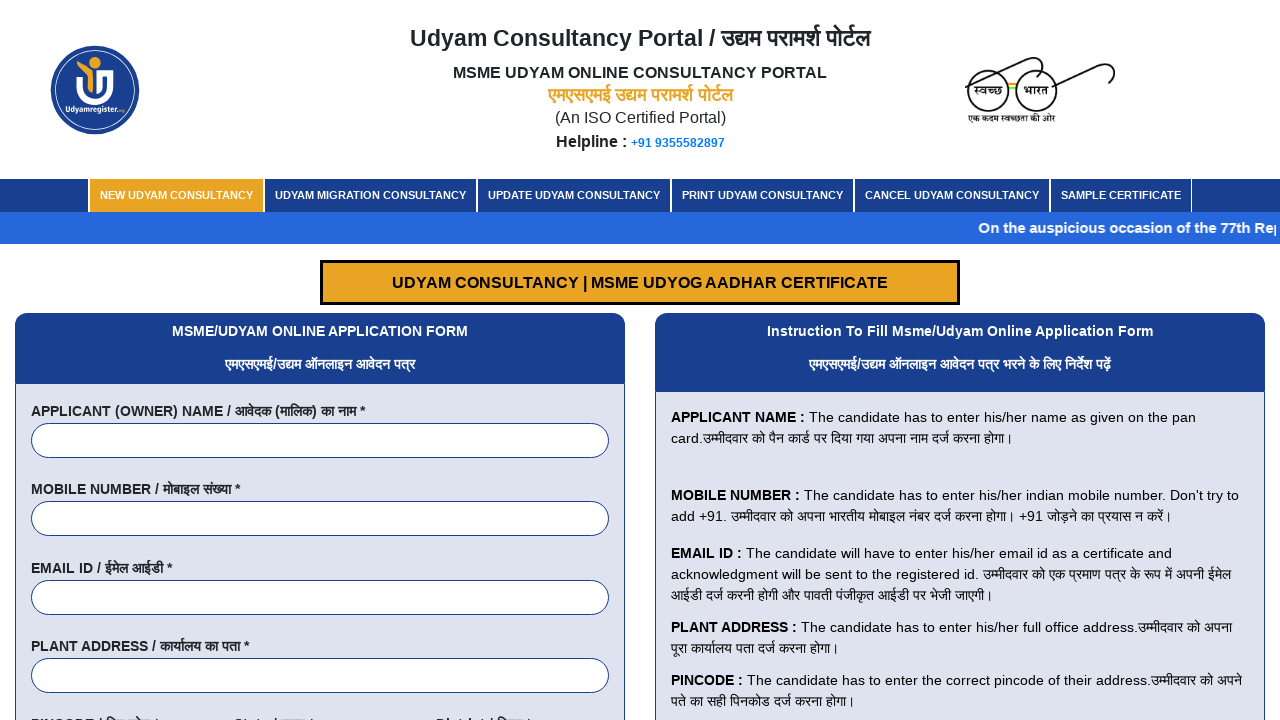

Retrieved selected value from state dropdown
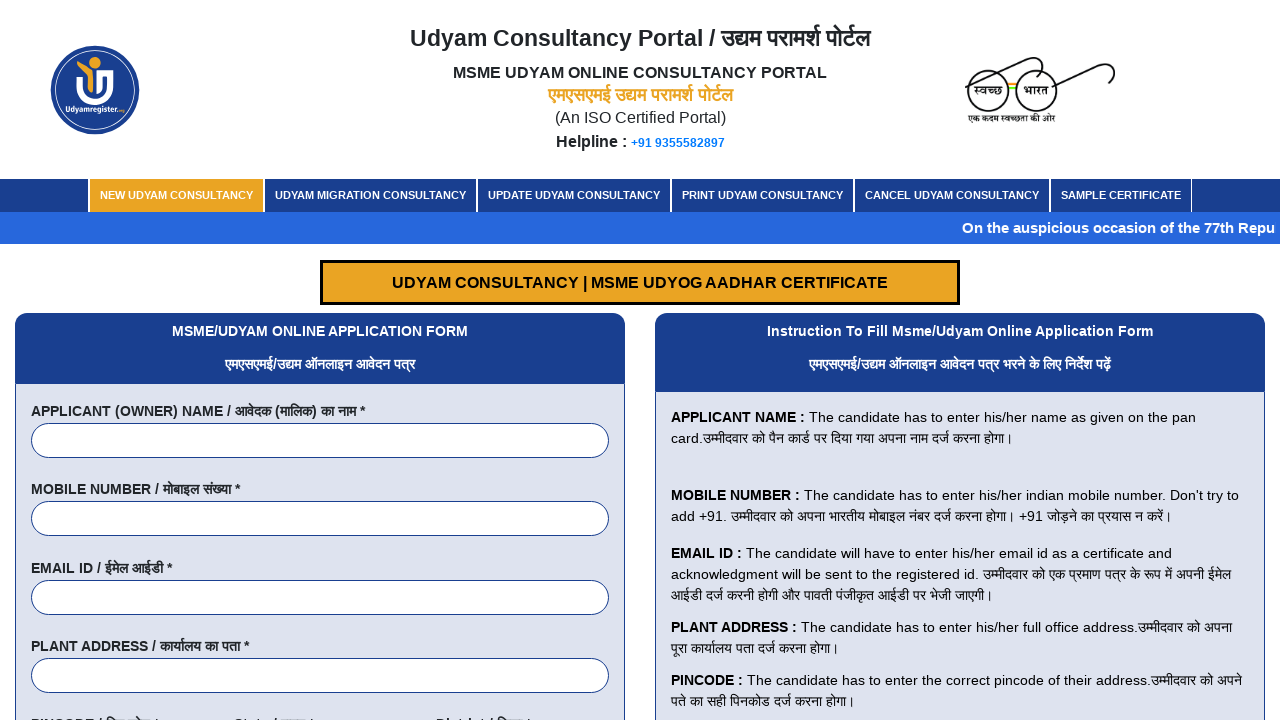

Verified that 'Uttar_Pradesh' was correctly selected in the dropdown
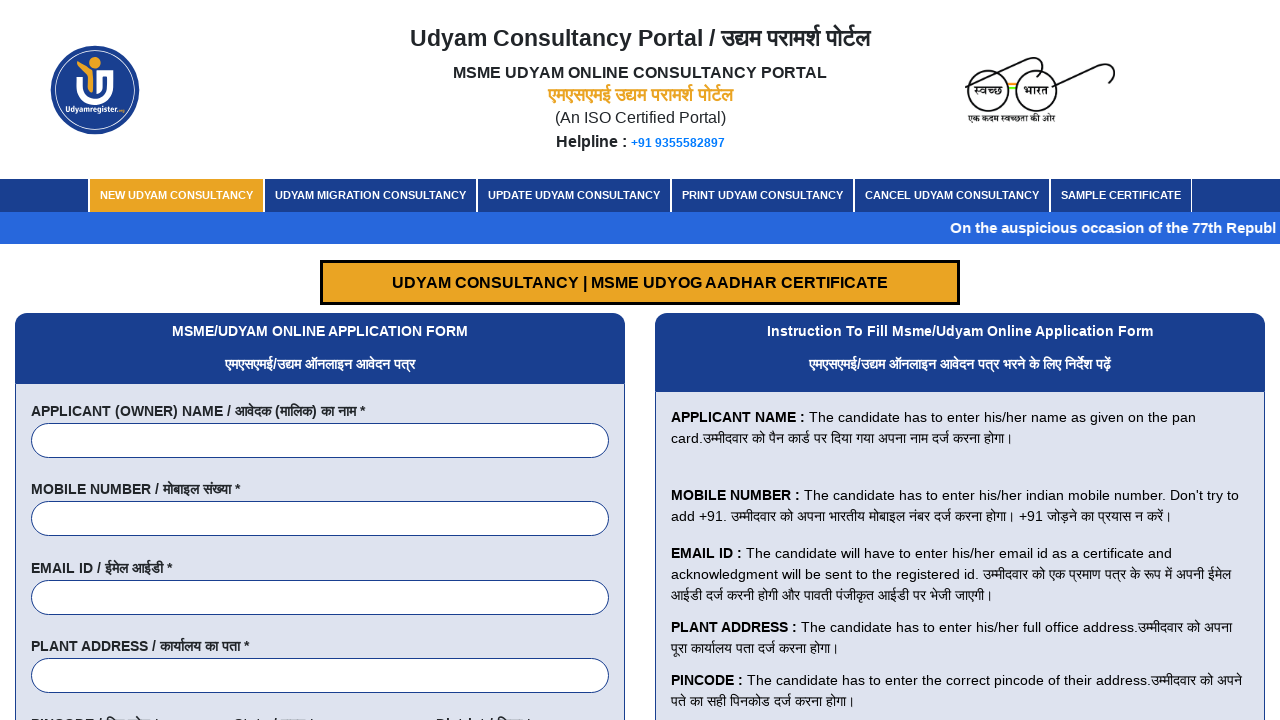

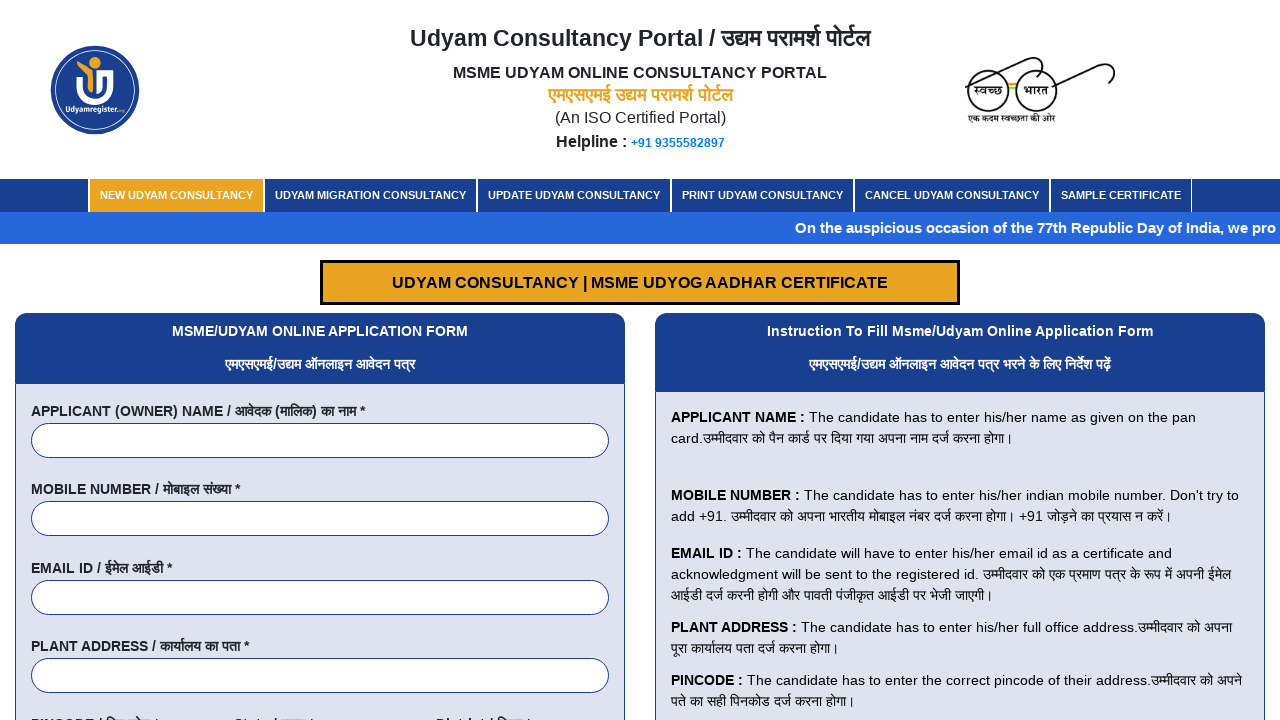